Tests browser launch and navigation by opening a Selenium practice blog, then opening a second page (Way2Automation demo) in a new browser window using JavaScript execution.

Starting URL: http://seleniumpractice.blogspot.in

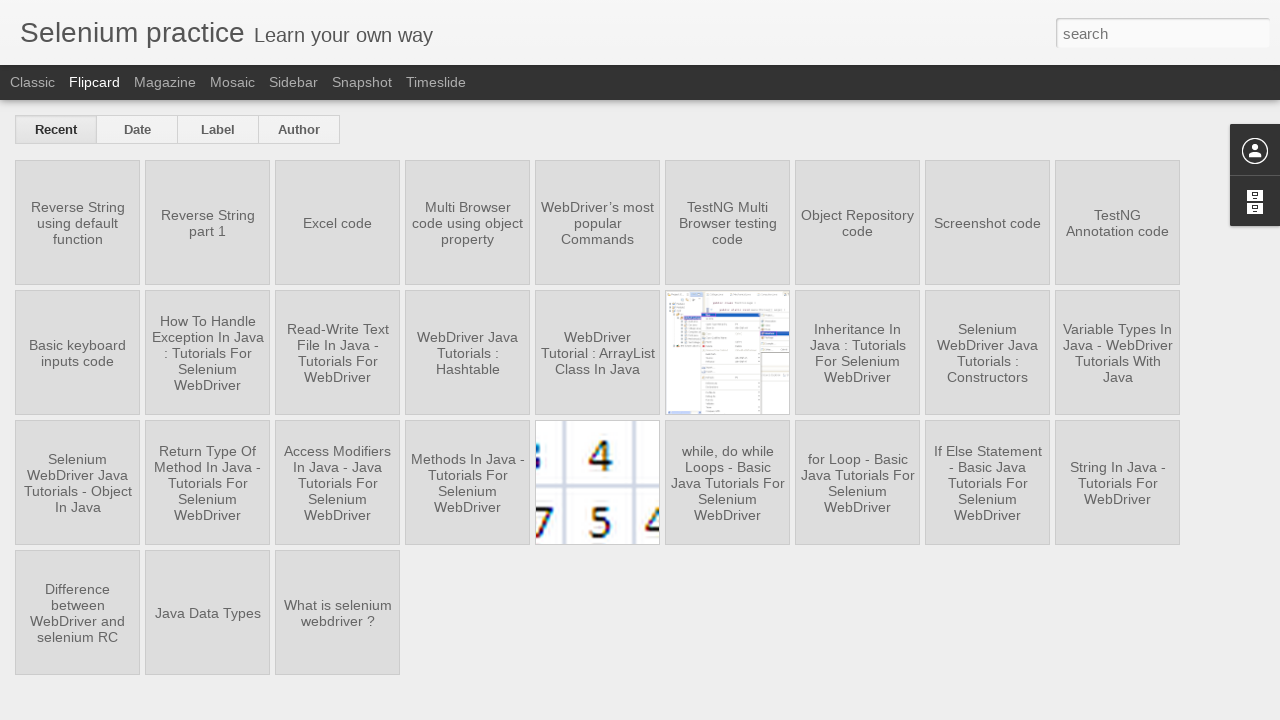

Opened new browser page/tab
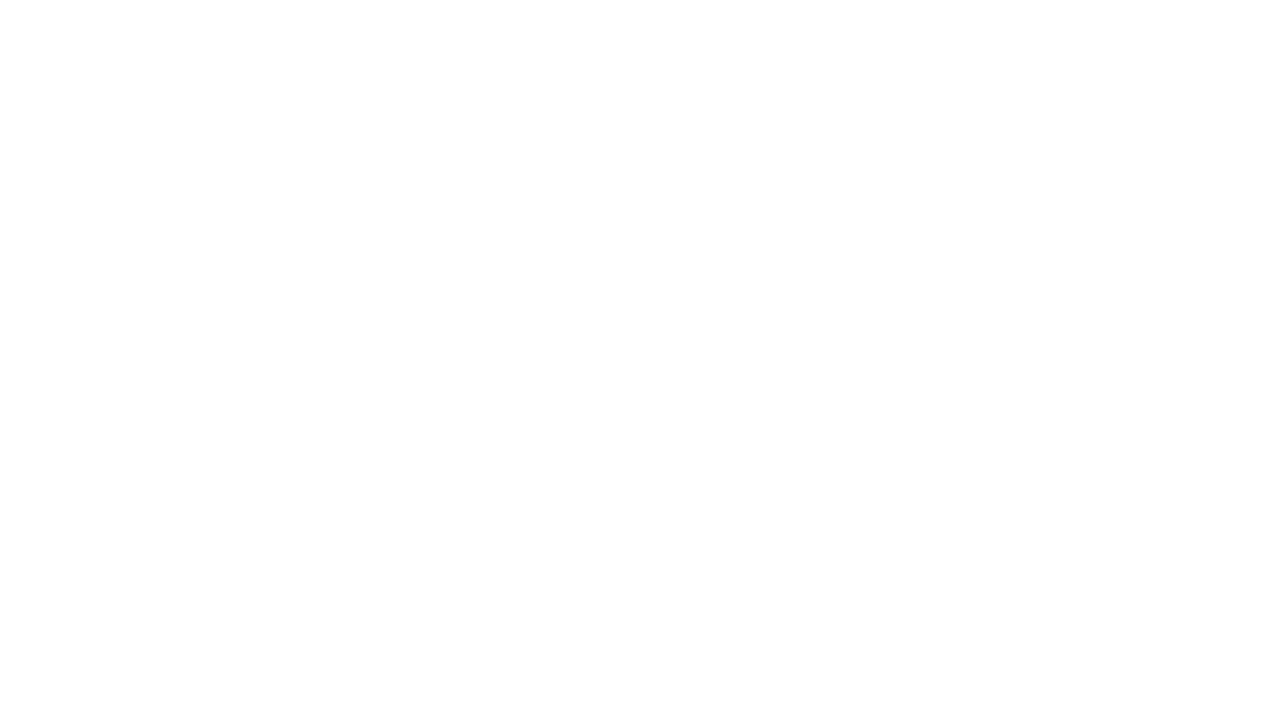

Navigated to Way2Automation demo page at http://www.way2automation.com/demo.html
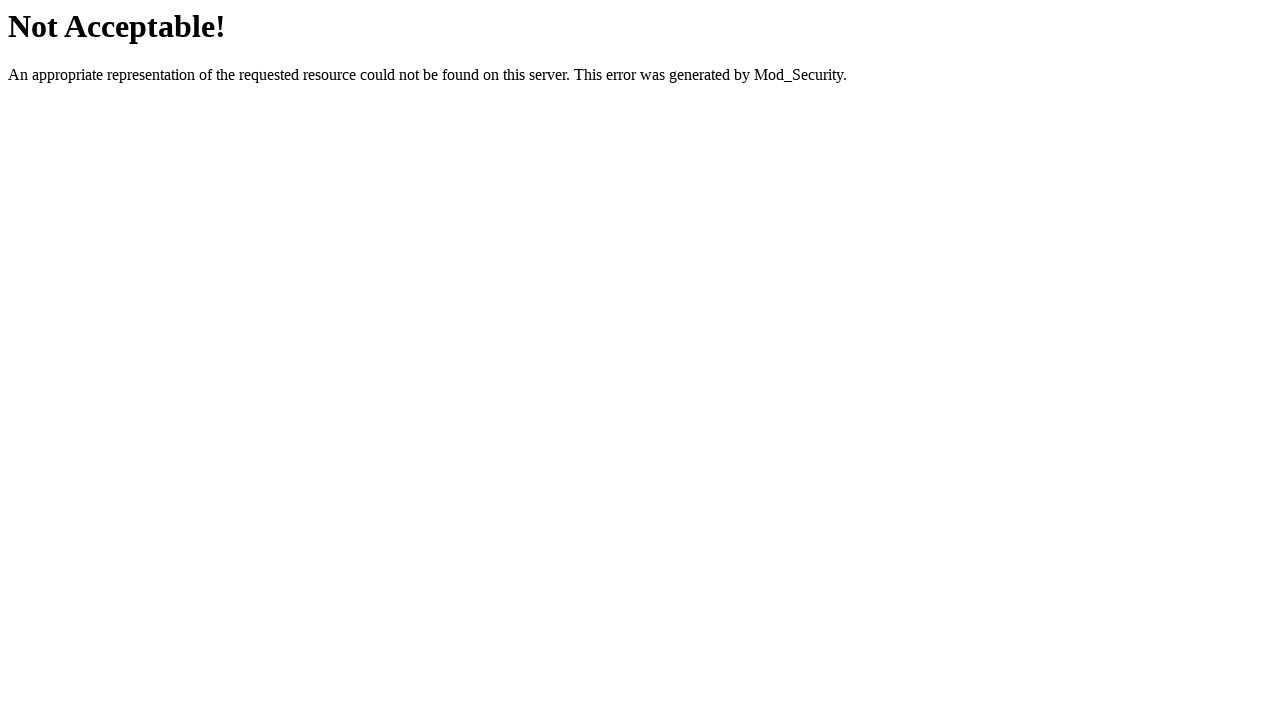

Way2Automation demo page DOM content fully loaded
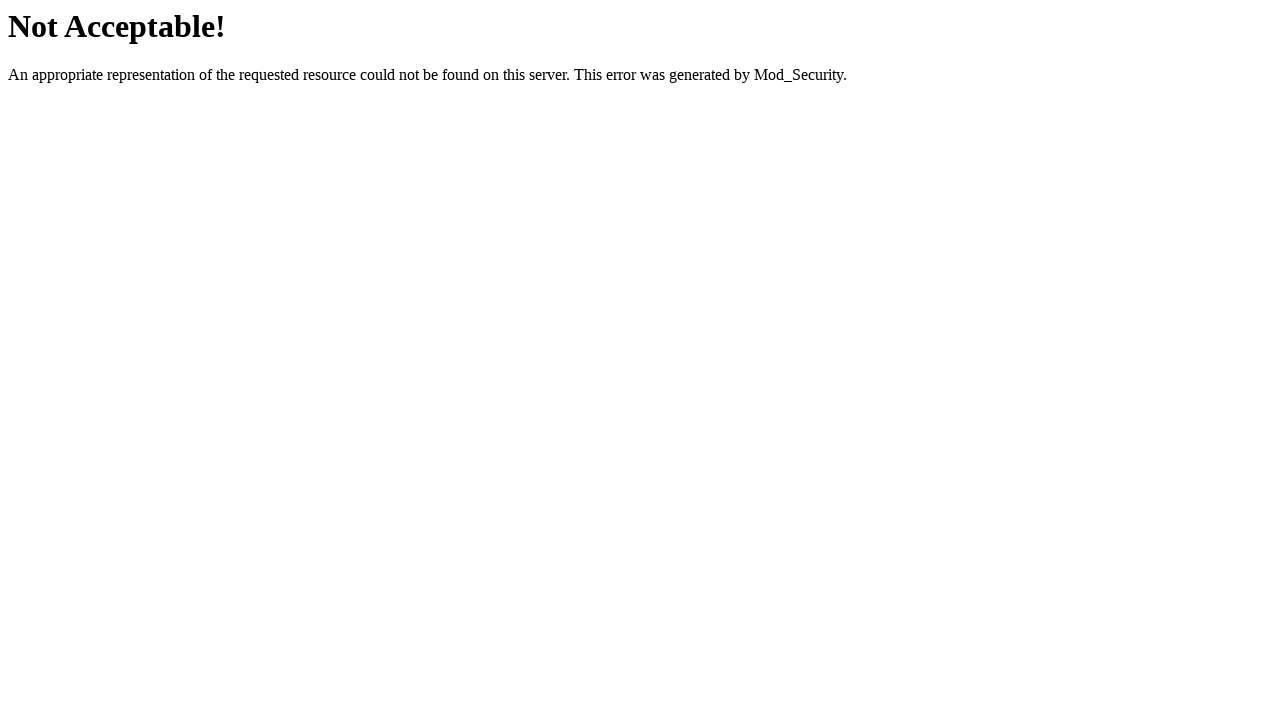

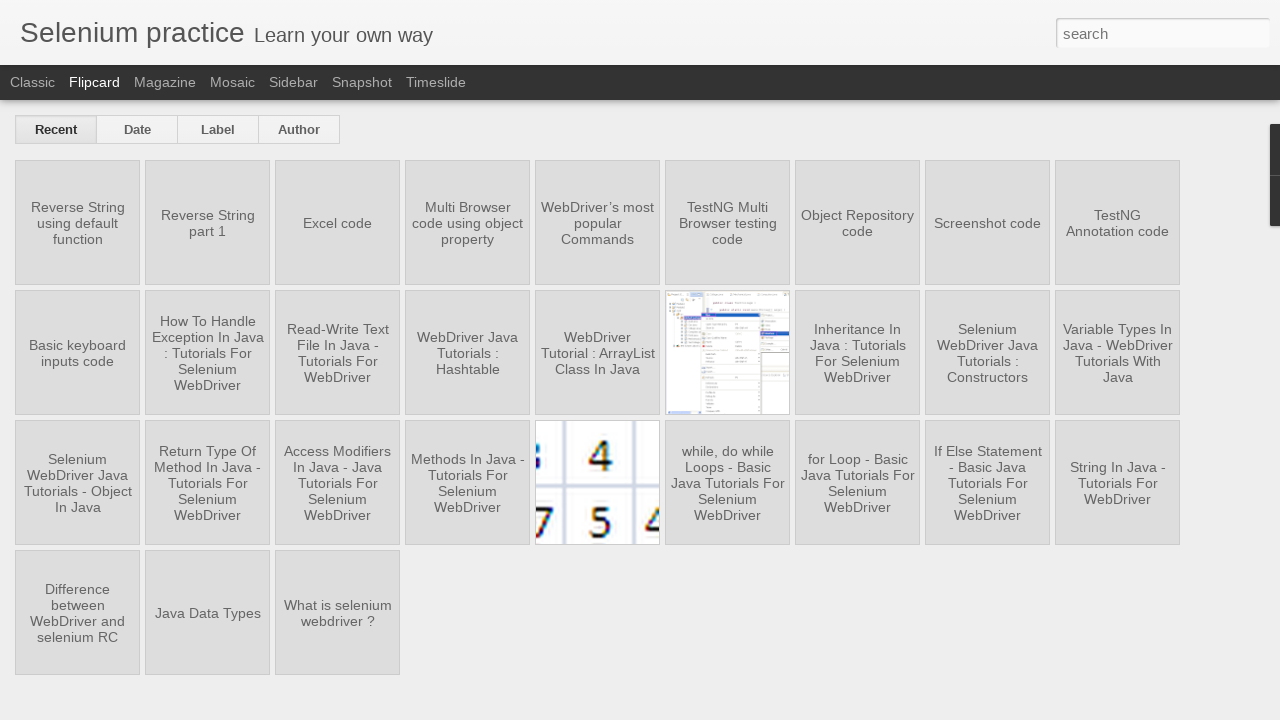